Navigates to the Heroku test page for windows and clicks a link that opens a new window

Starting URL: http://the-internet.herokuapp.com/windows

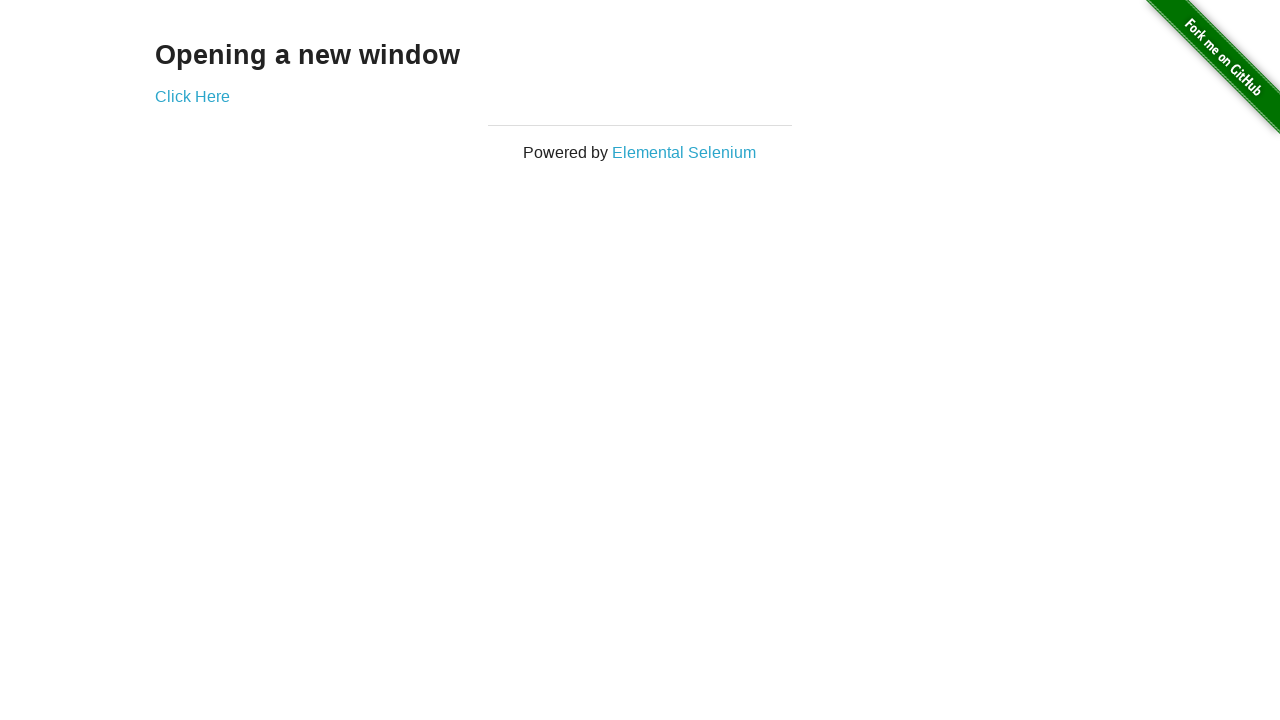

Clicked link to open a new window at (192, 96) on #content a
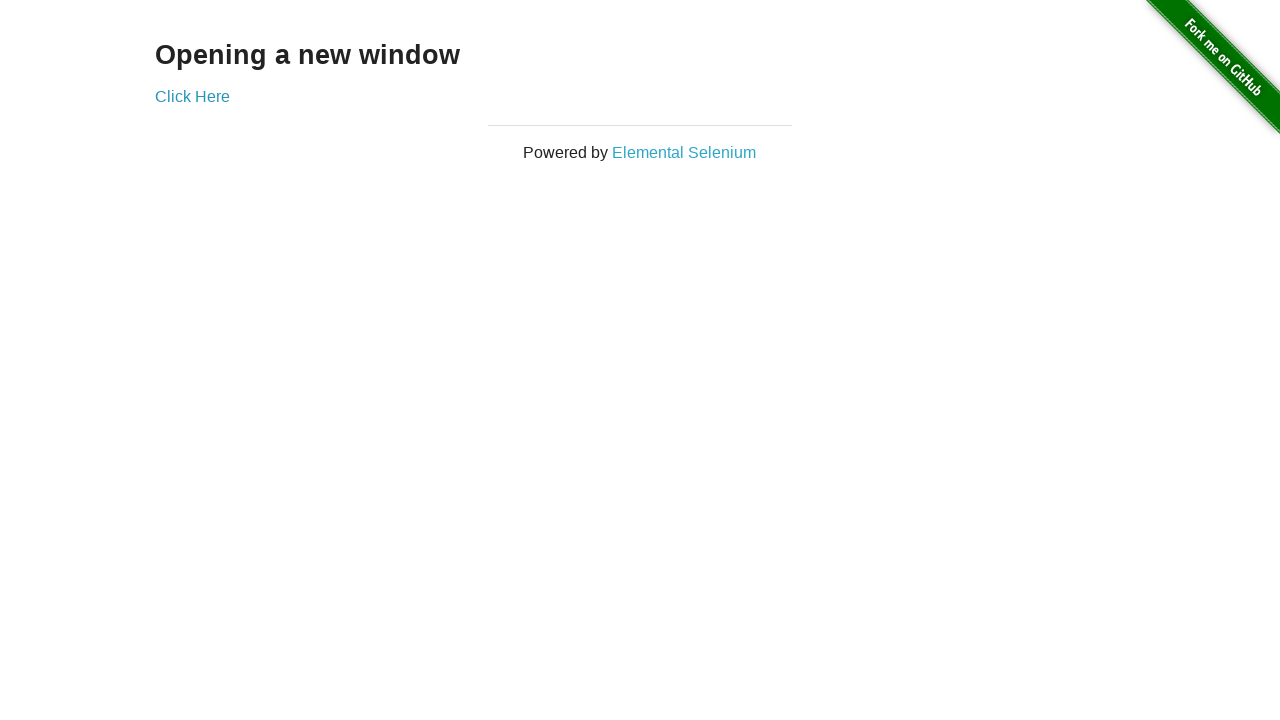

Waited for new window to open
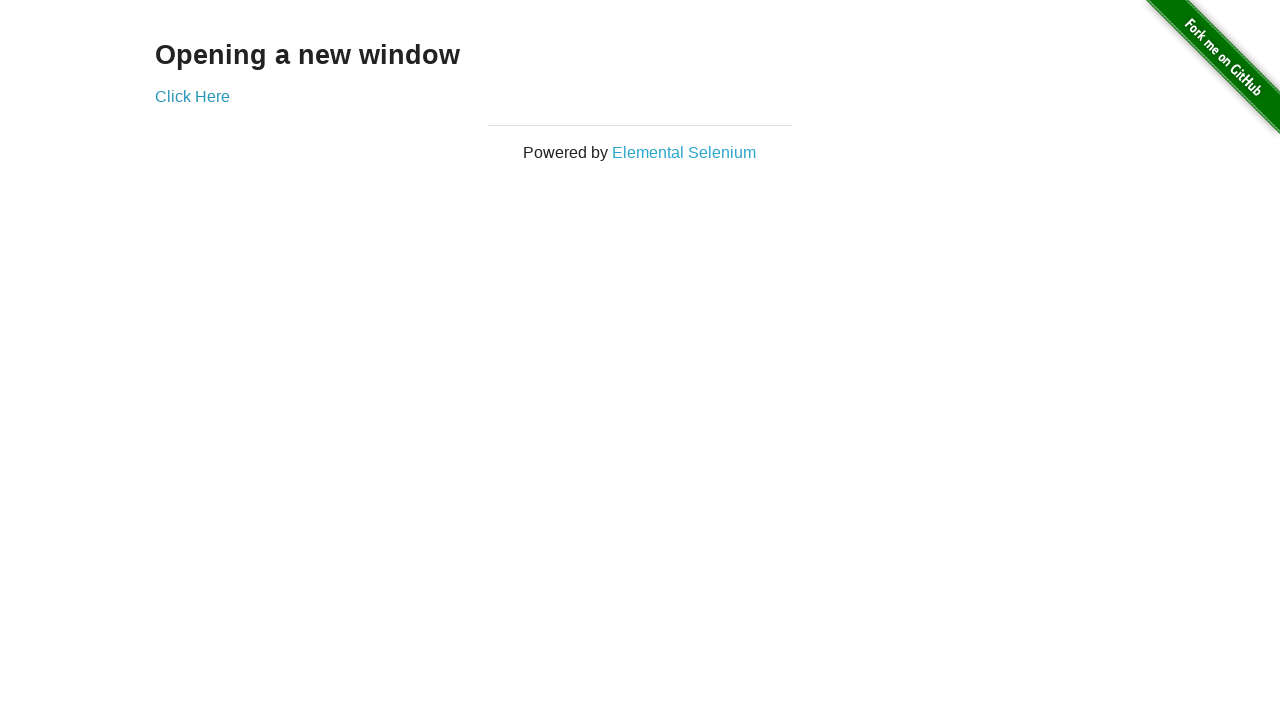

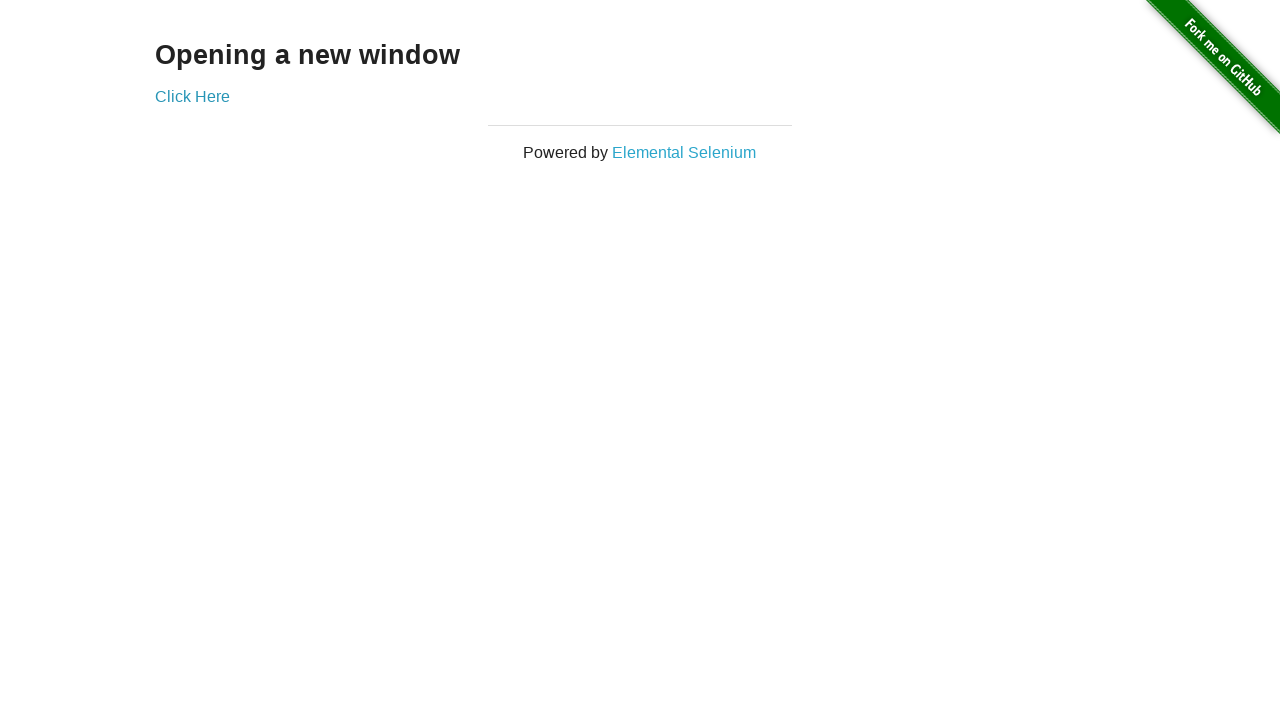